Tests editing a todo item by double-clicking, filling new text, and pressing Enter

Starting URL: https://demo.playwright.dev/todomvc

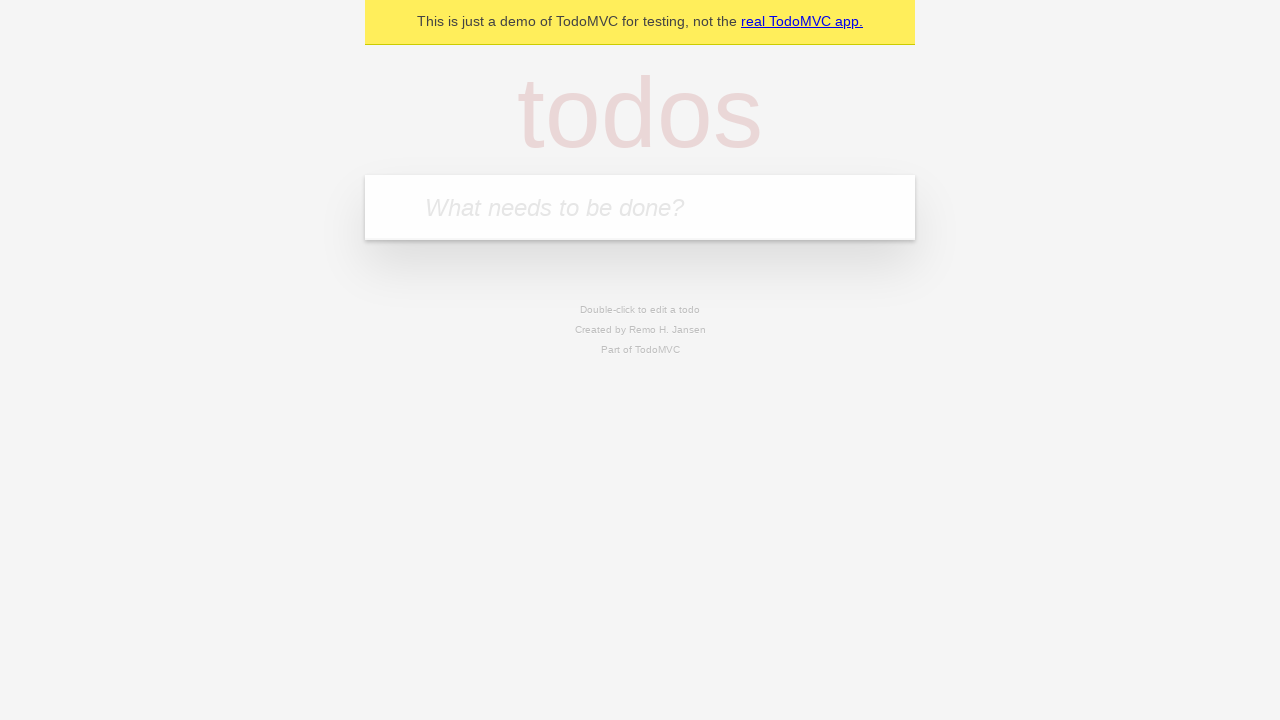

Filled todo input with 'buy some cheese' on internal:attr=[placeholder="What needs to be done?"i]
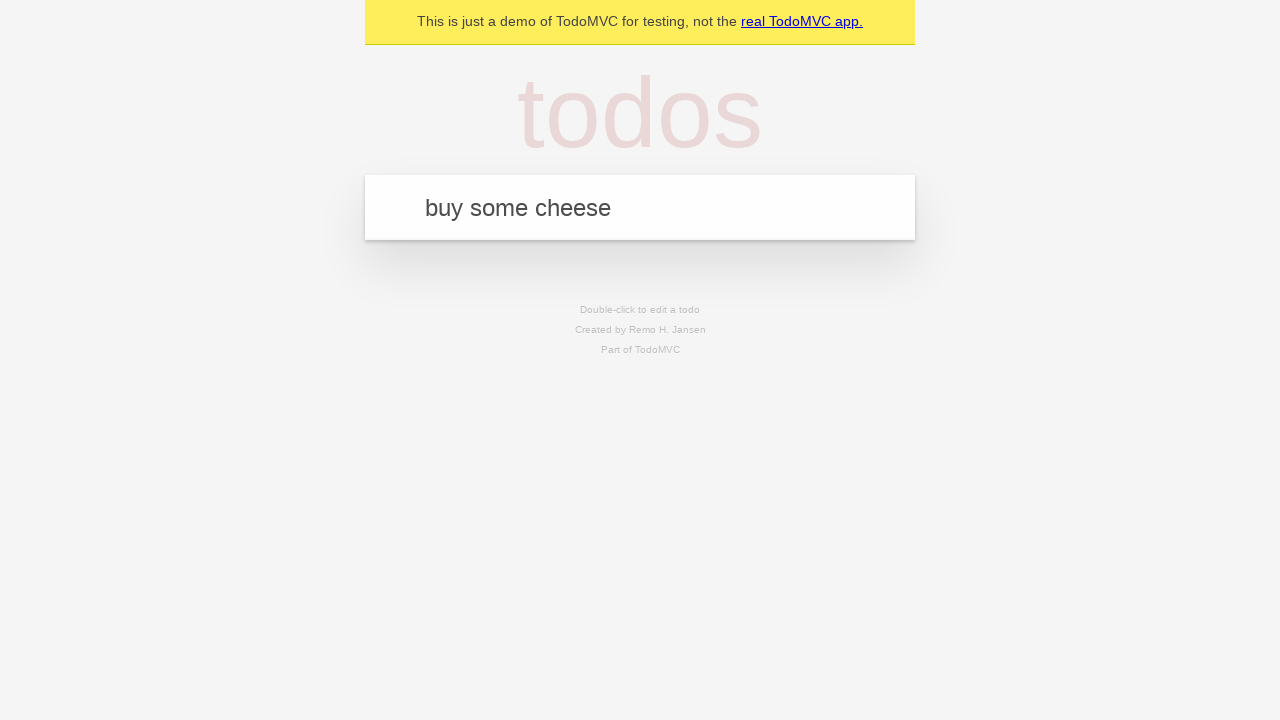

Pressed Enter to create first todo on internal:attr=[placeholder="What needs to be done?"i]
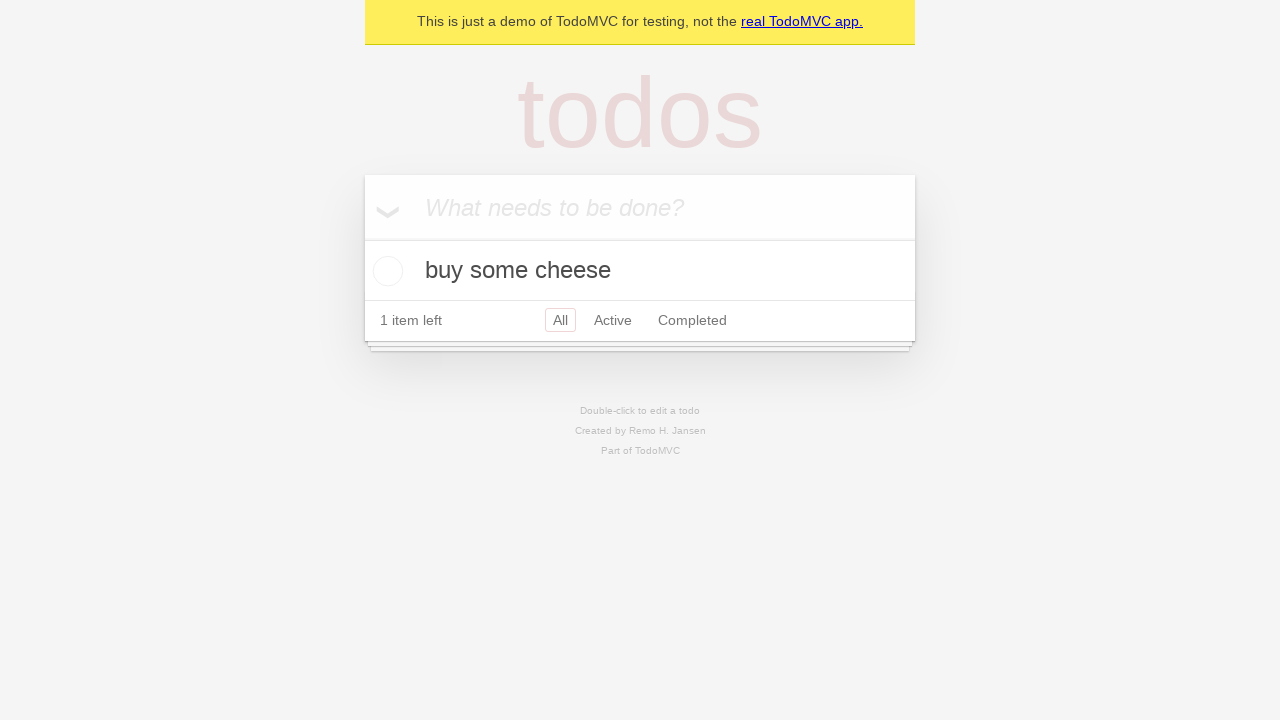

Filled todo input with 'feed the cat' on internal:attr=[placeholder="What needs to be done?"i]
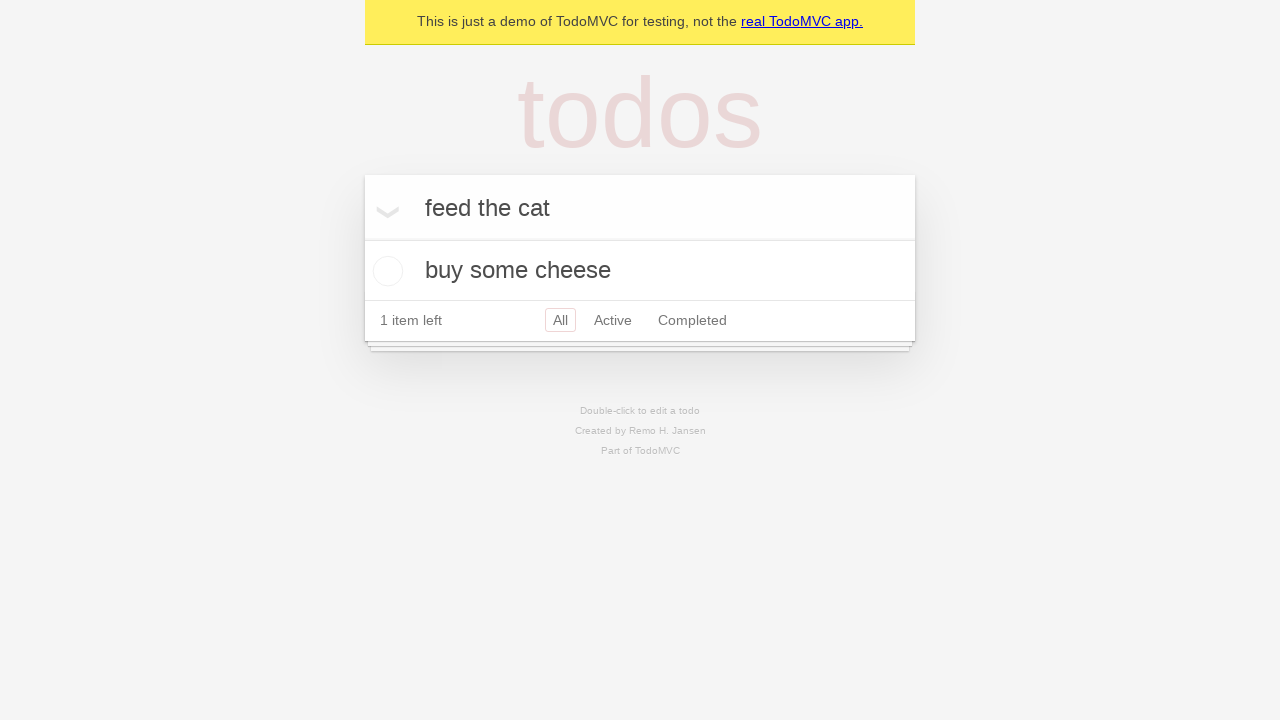

Pressed Enter to create second todo on internal:attr=[placeholder="What needs to be done?"i]
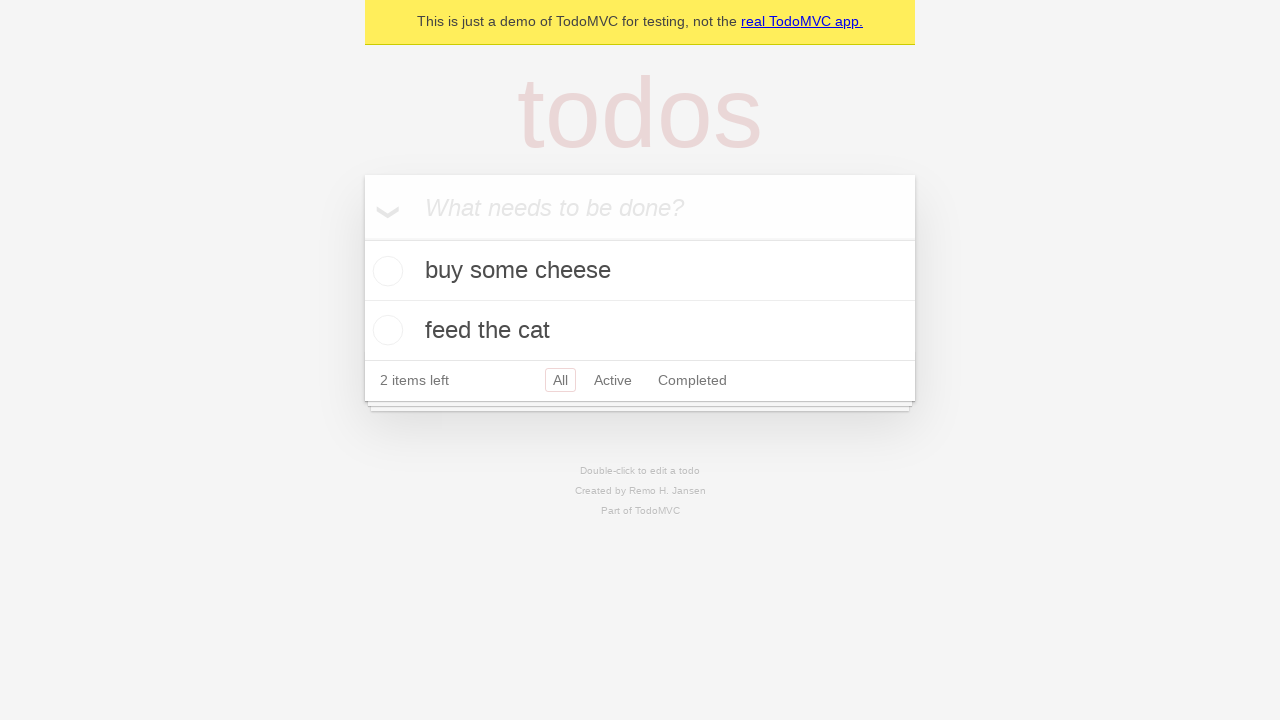

Filled todo input with 'book a doctors appointment' on internal:attr=[placeholder="What needs to be done?"i]
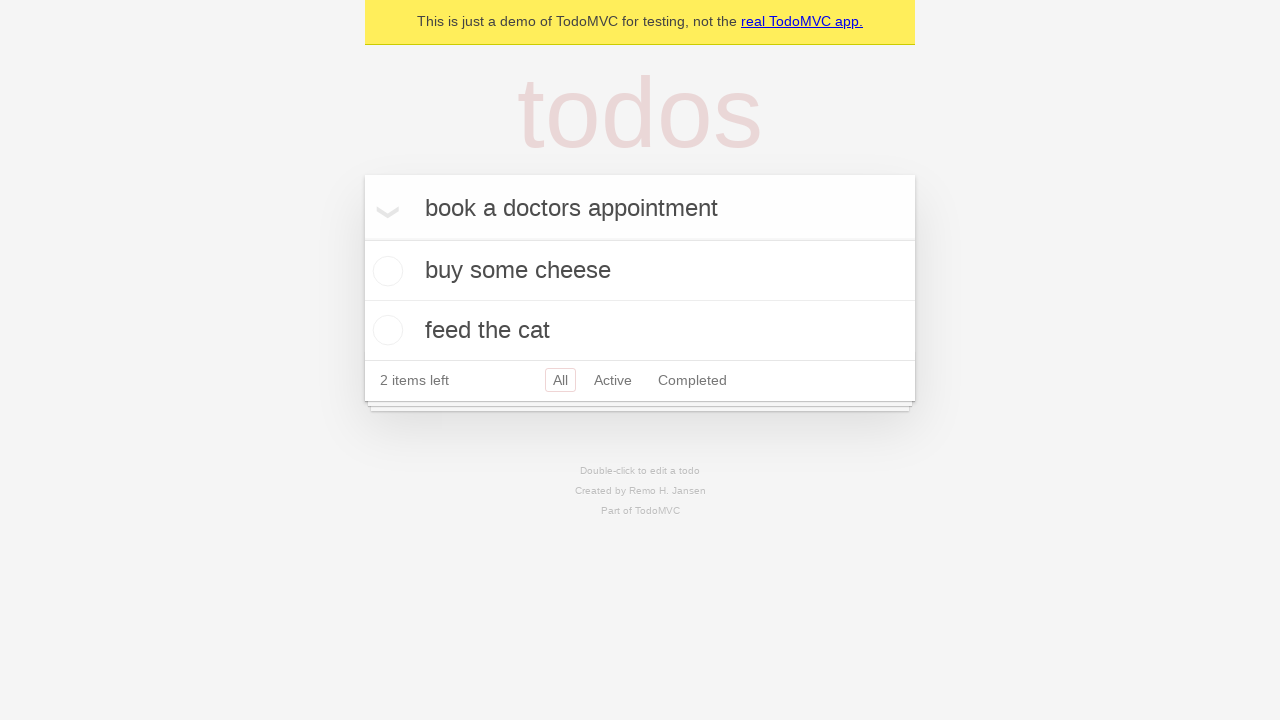

Pressed Enter to create third todo on internal:attr=[placeholder="What needs to be done?"i]
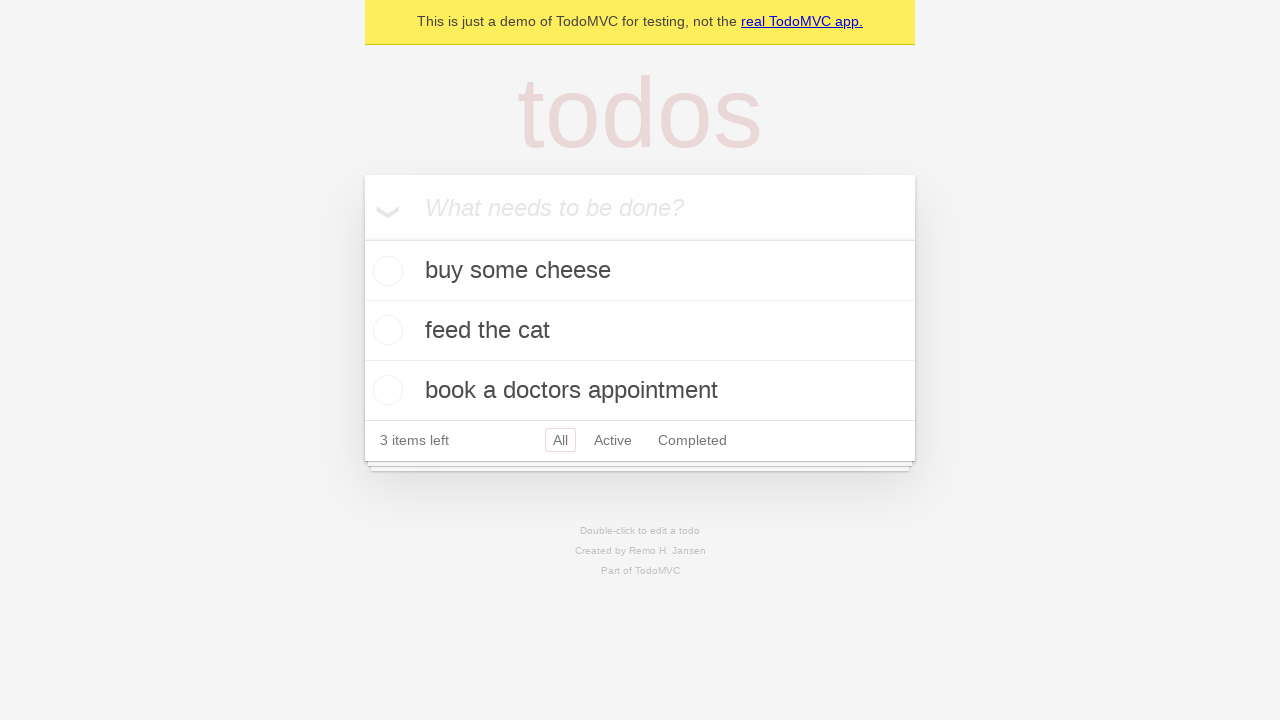

Double-clicked second todo item to enter edit mode at (640, 331) on [data-testid='todo-item'] >> nth=1
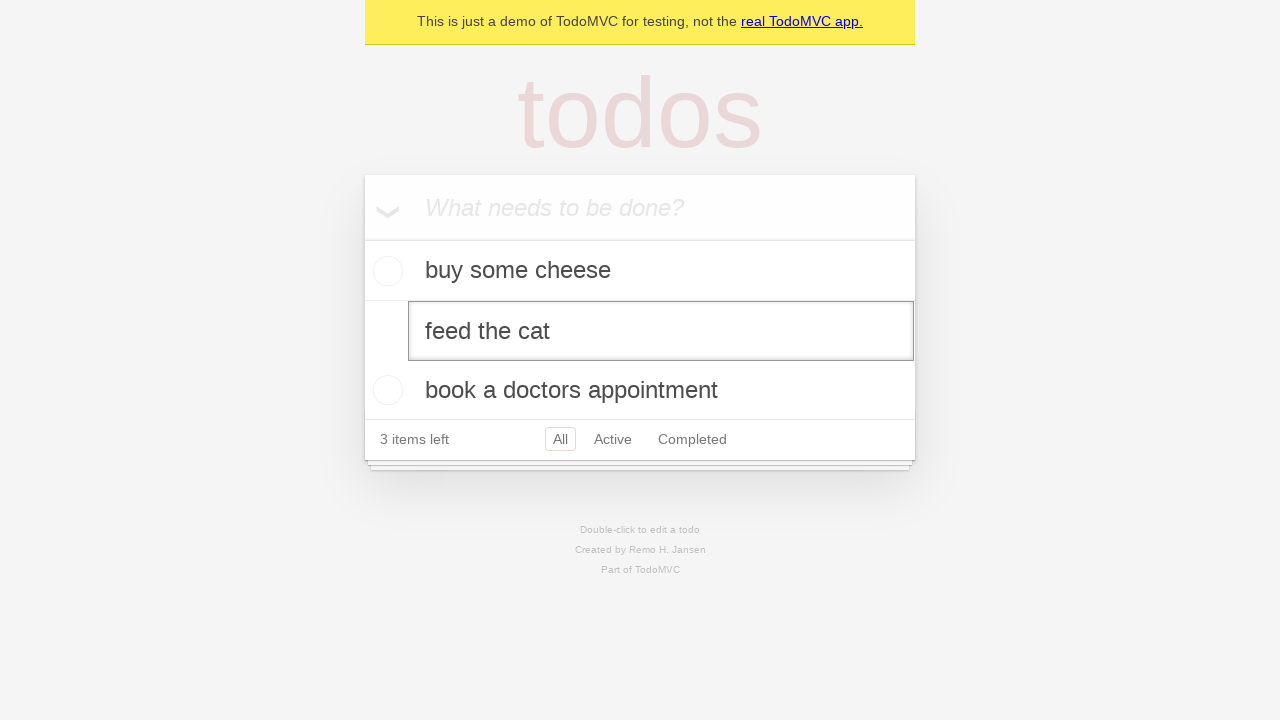

Filled edit textbox with 'buy some sausages' on [data-testid='todo-item'] >> nth=1 >> internal:role=textbox[name="Edit"i]
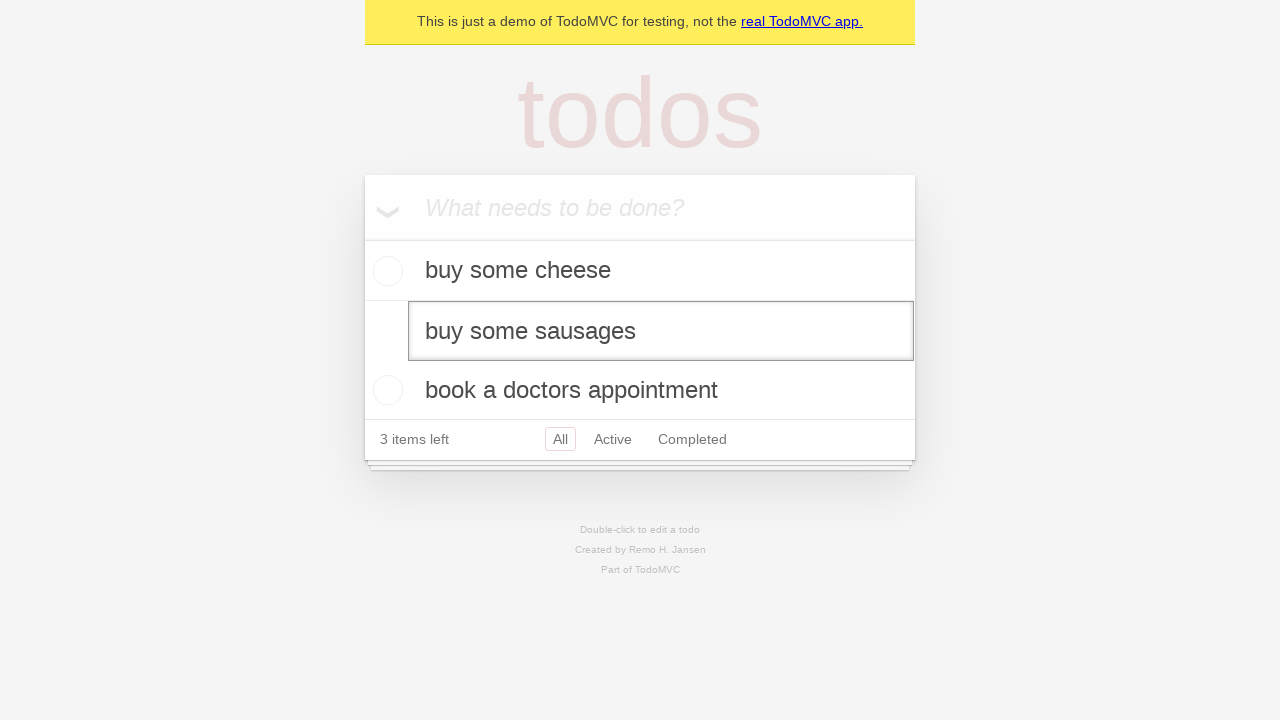

Pressed Enter to save edited todo item on [data-testid='todo-item'] >> nth=1 >> internal:role=textbox[name="Edit"i]
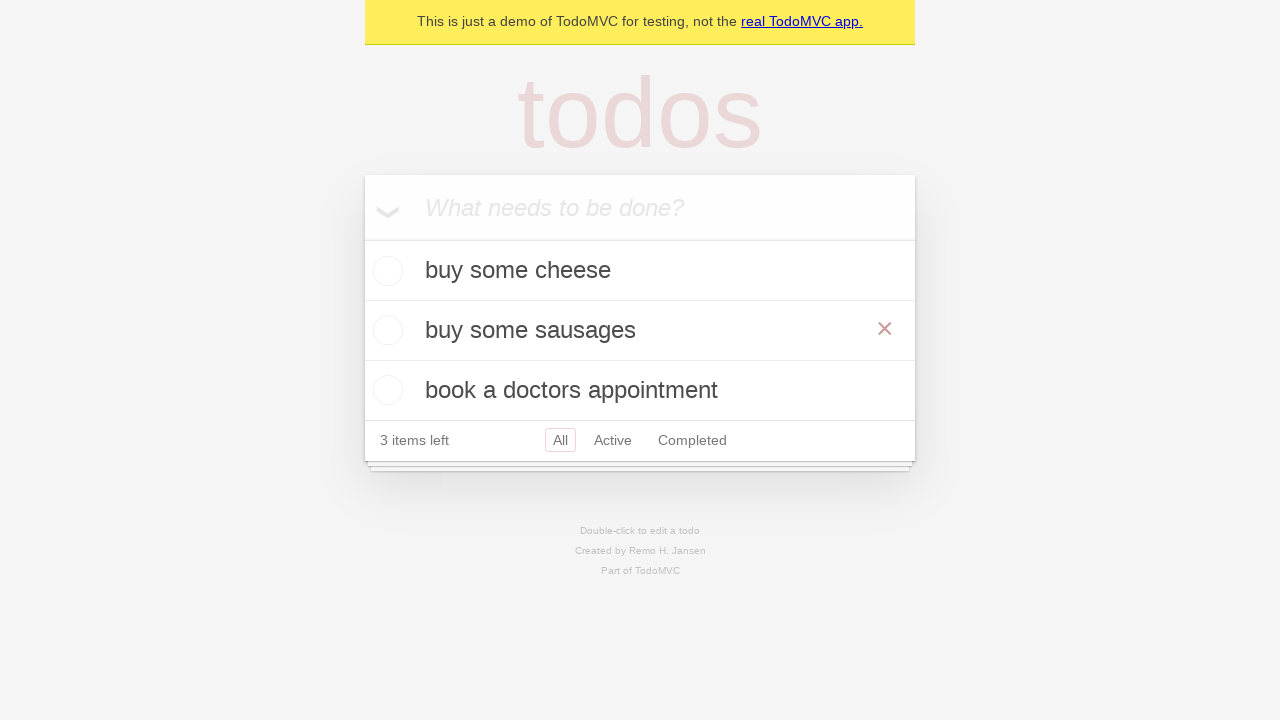

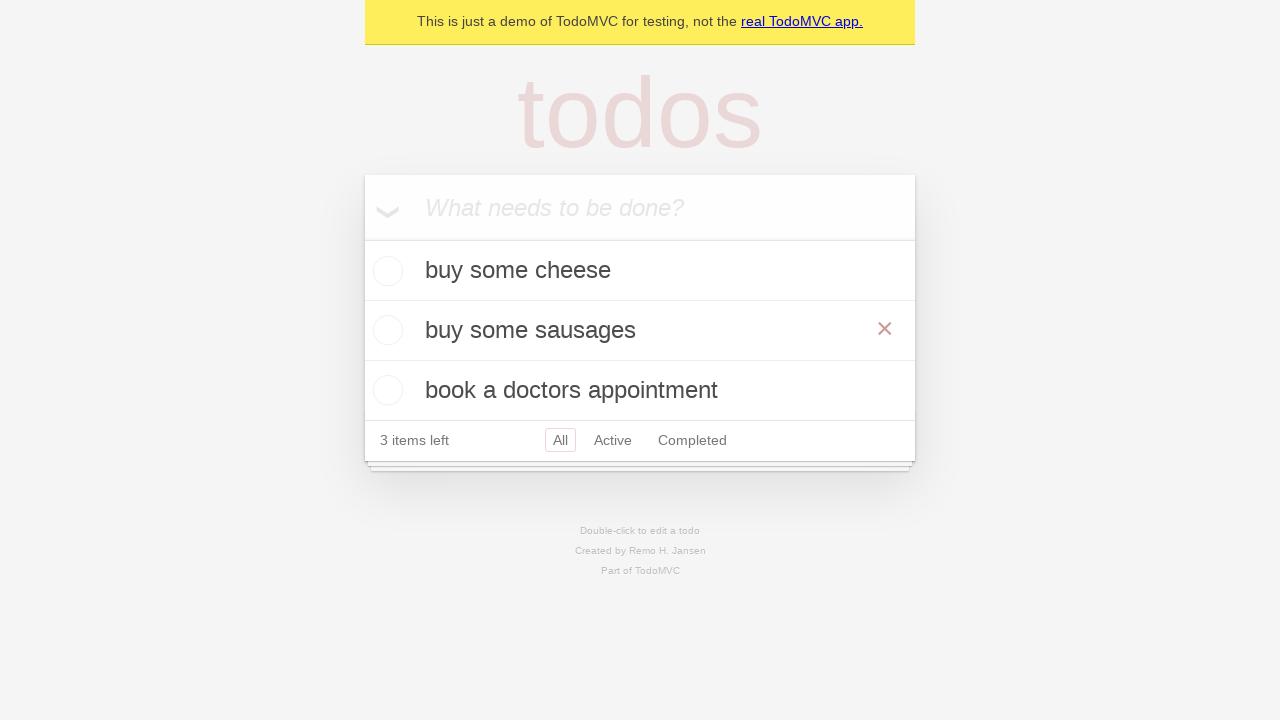